Tests window handling functionality by opening a new window, switching between windows, and verifying content in each window

Starting URL: https://the-internet.herokuapp.com/windows

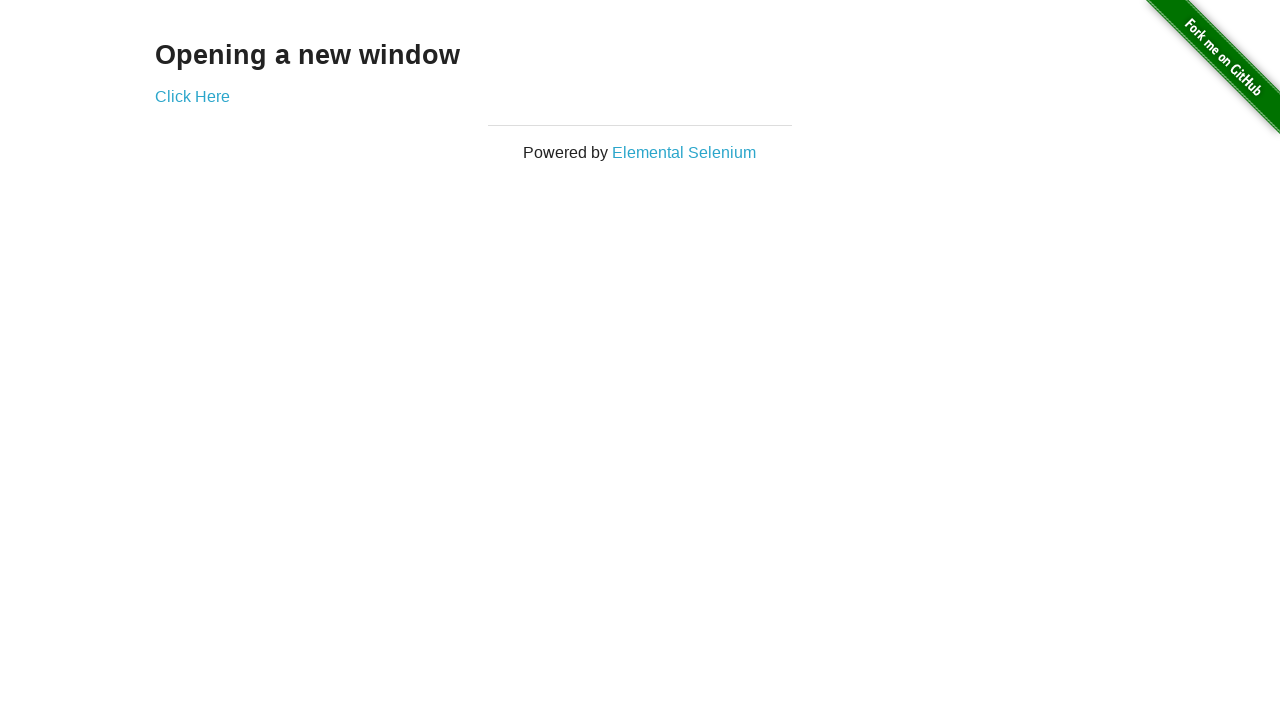

Clicked 'Click Here' link to open new window at (192, 96) on text=Click Here
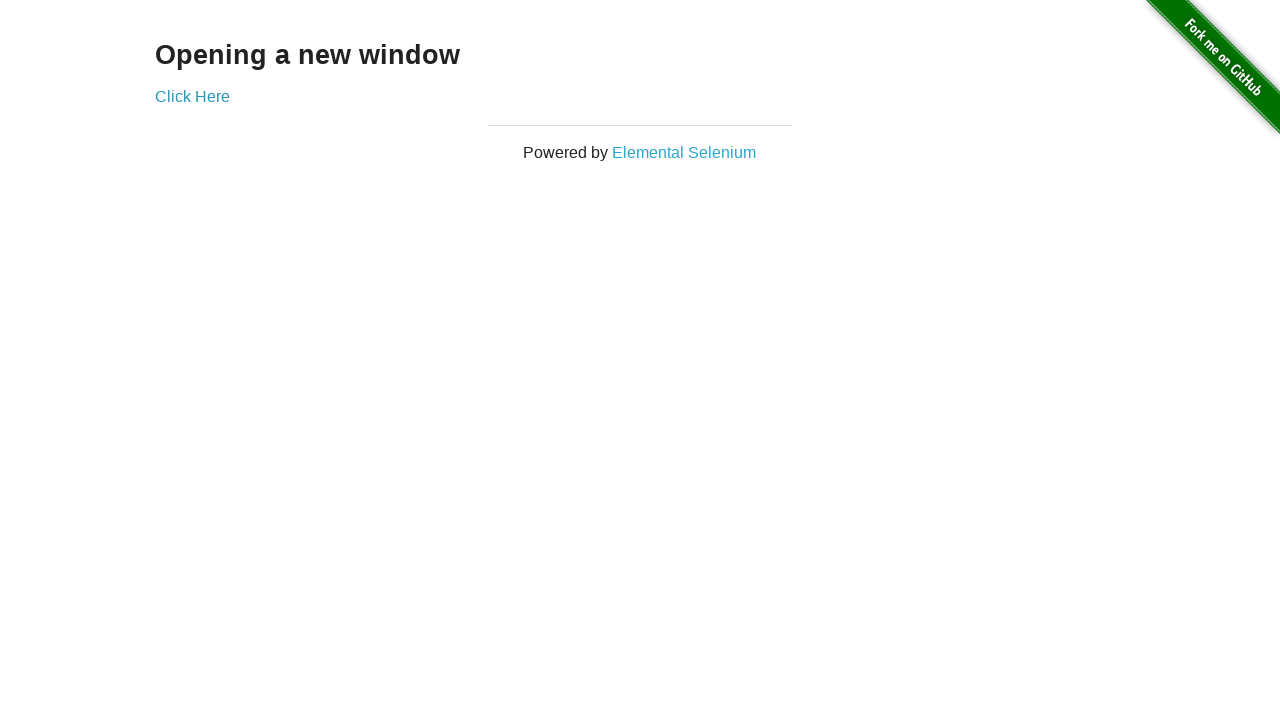

New window loaded and ready
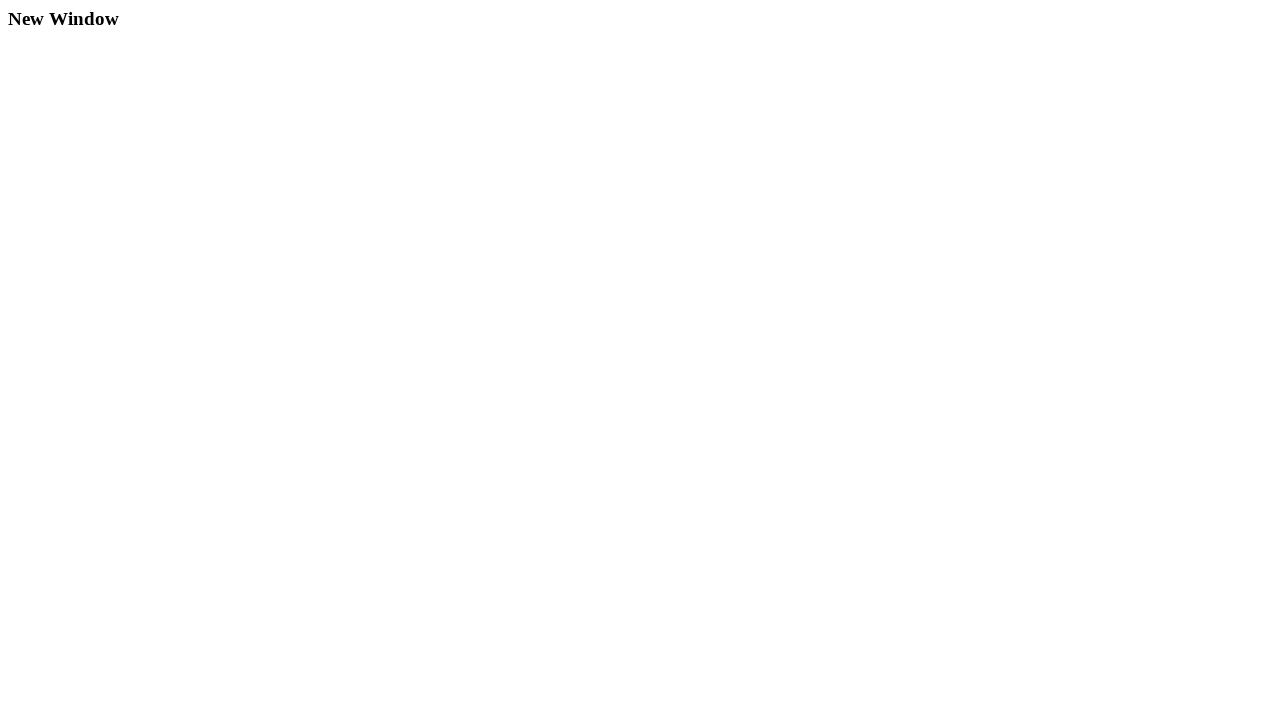

Retrieved heading text from new window
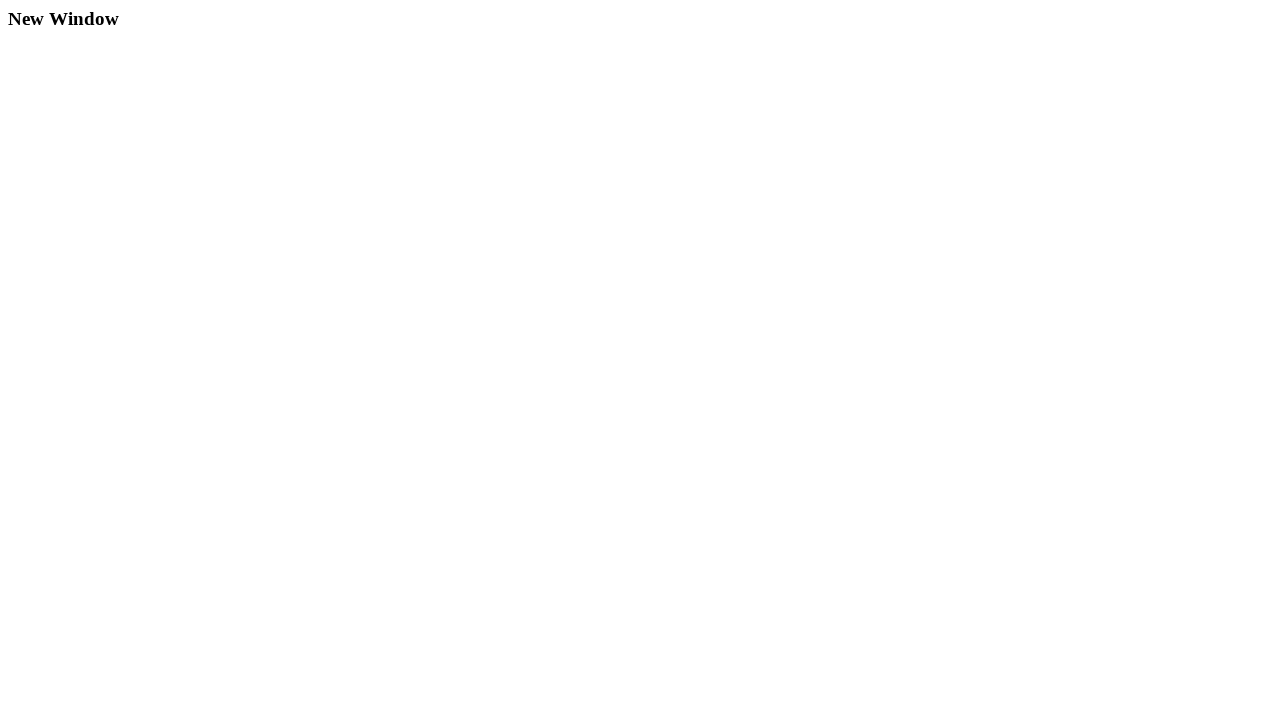

Verified new window contains 'New Window' heading
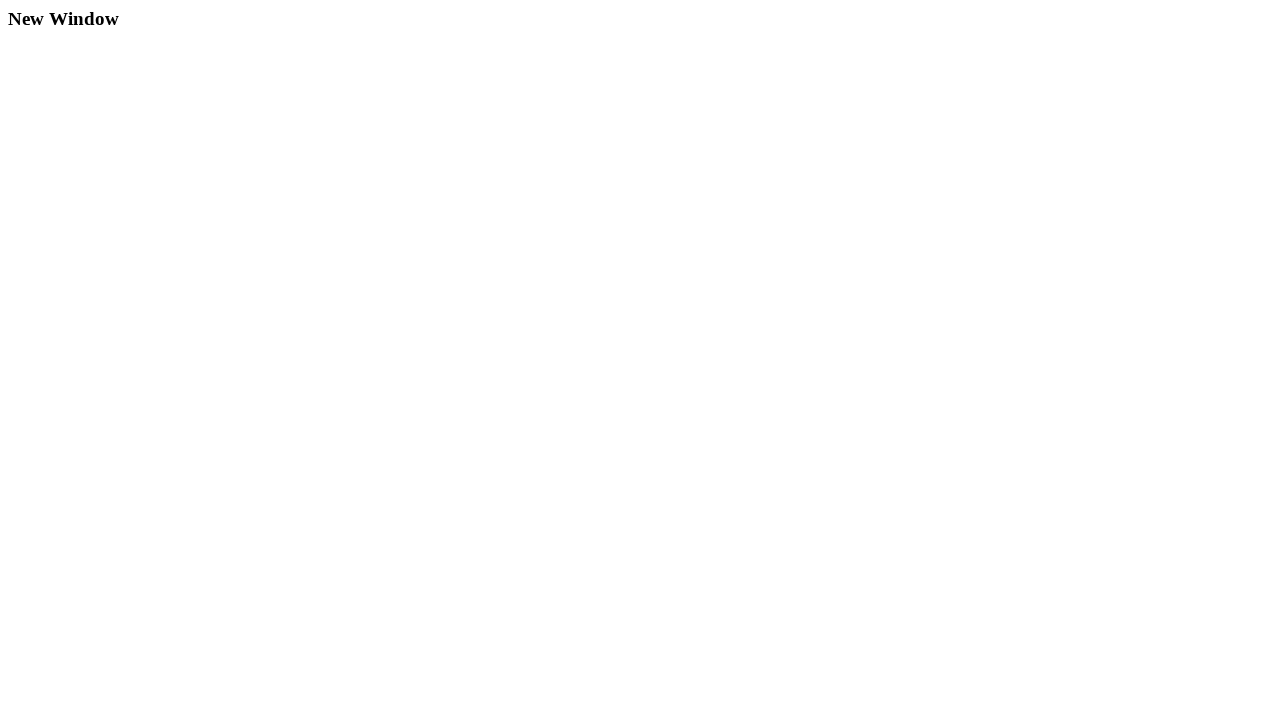

Closed new window
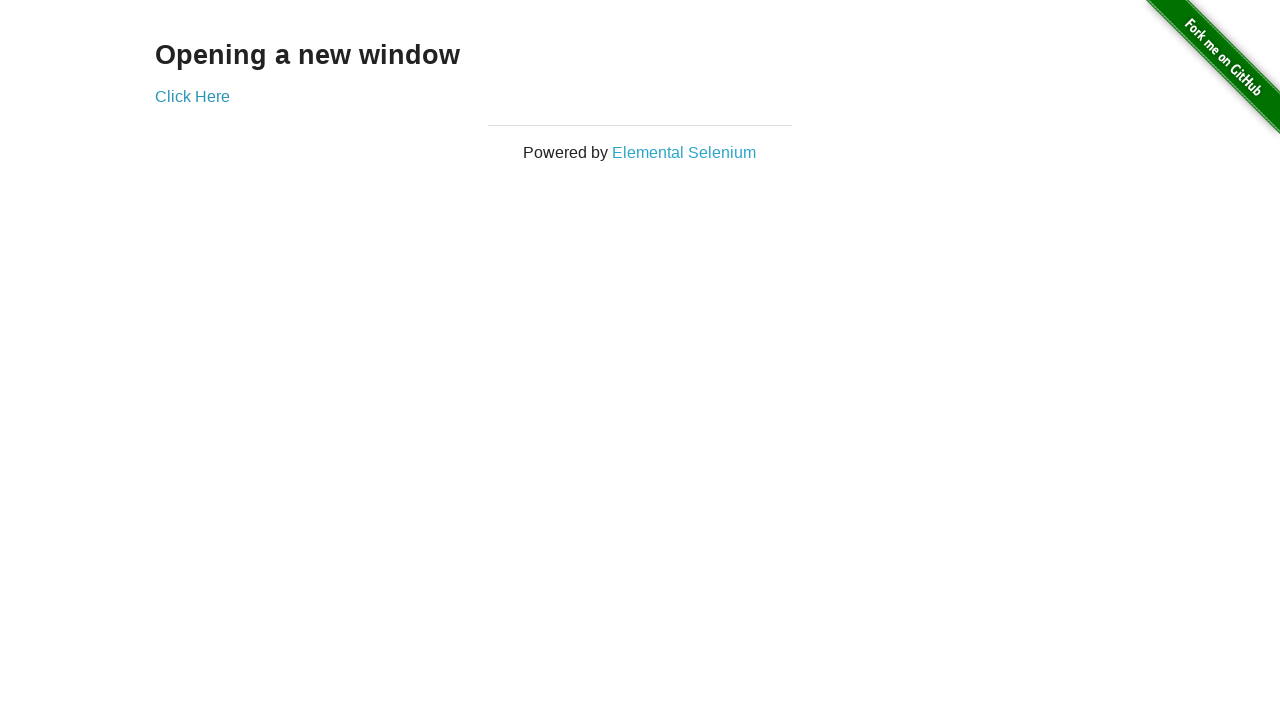

Verified original window still contains 'Opening a new window' heading
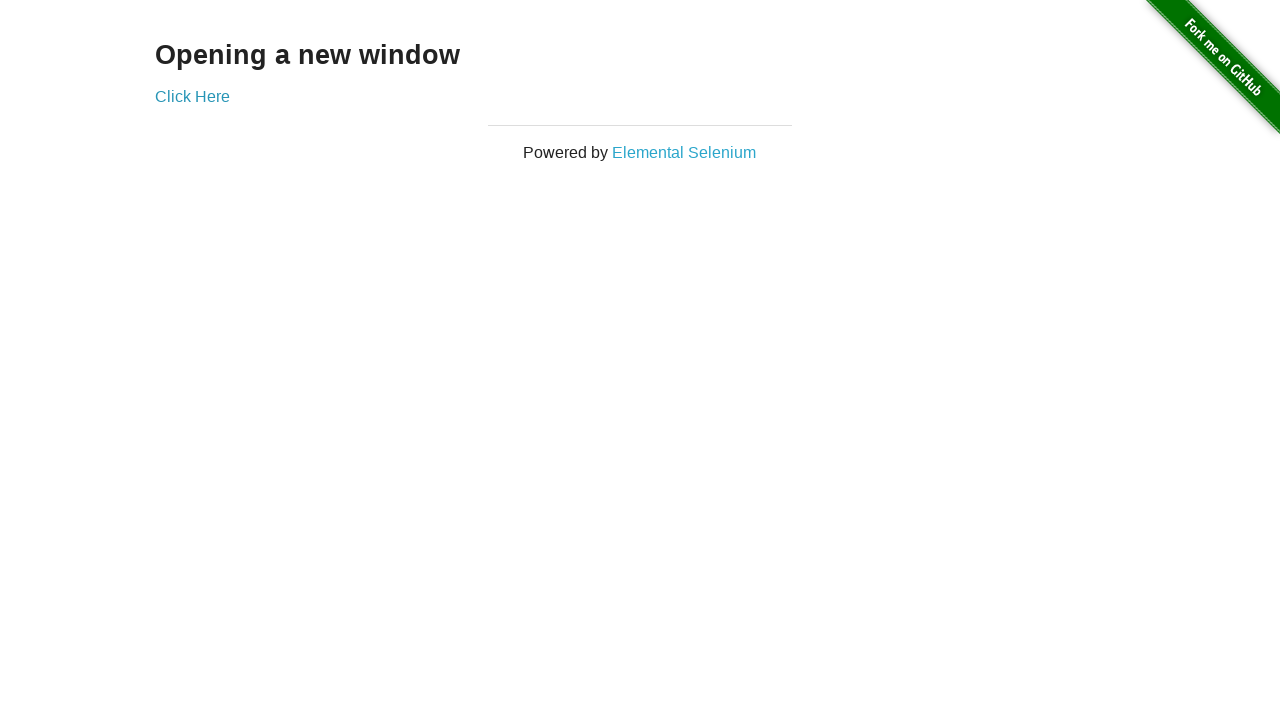

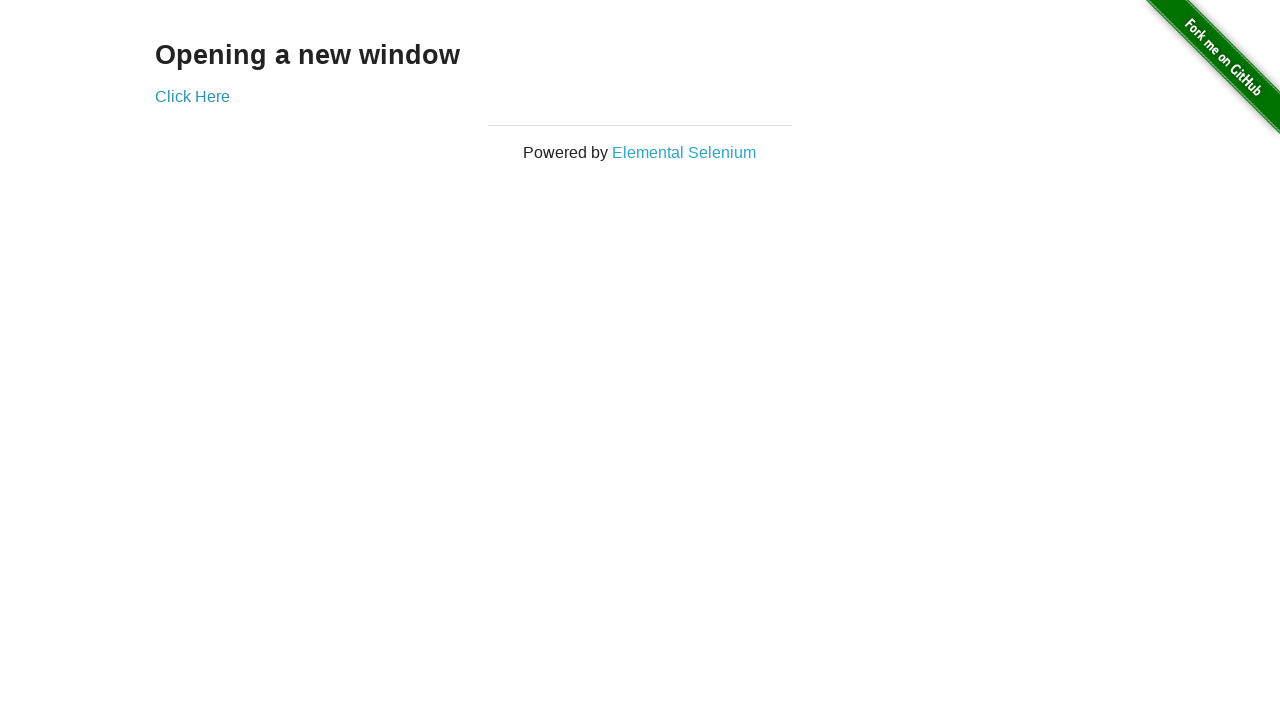